Tests implicit wait functionality by clicking a button and verifying that a new button appears with text

Starting URL: https://www.leafground.com/waits.xhtml

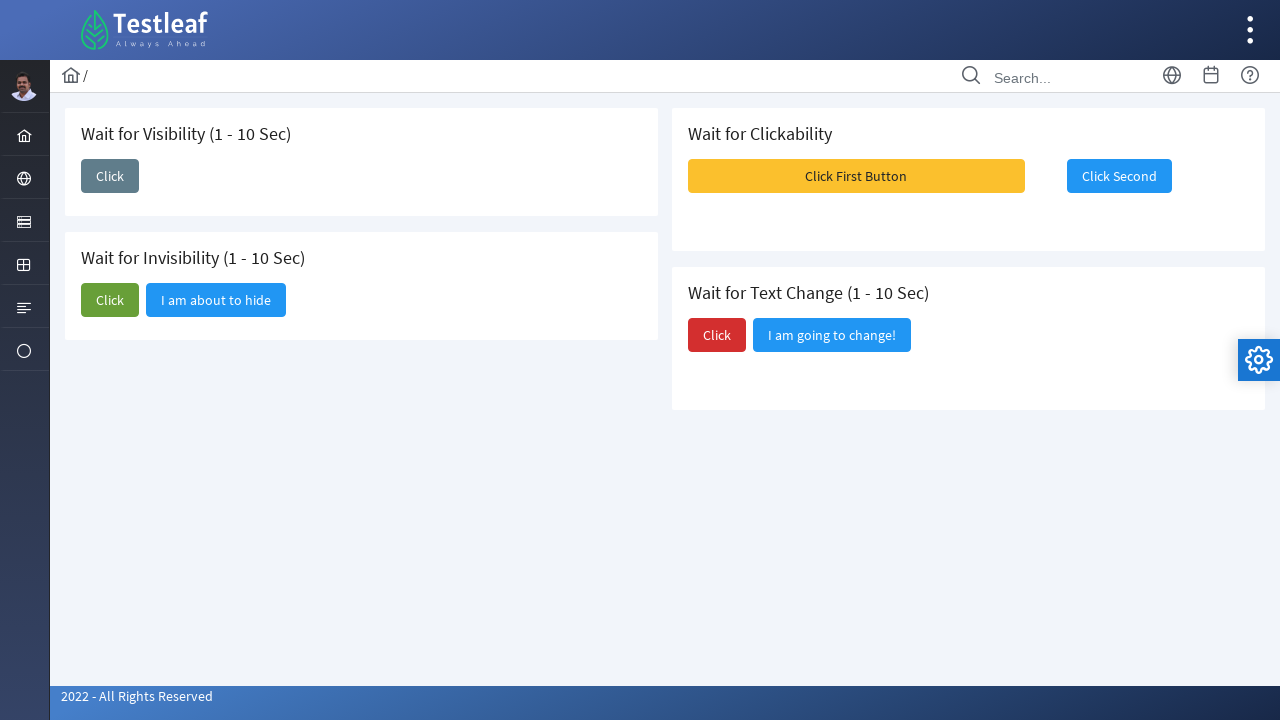

Clicked button to trigger implicit wait demo at (110, 176) on button#j_idt87\:j_idt89
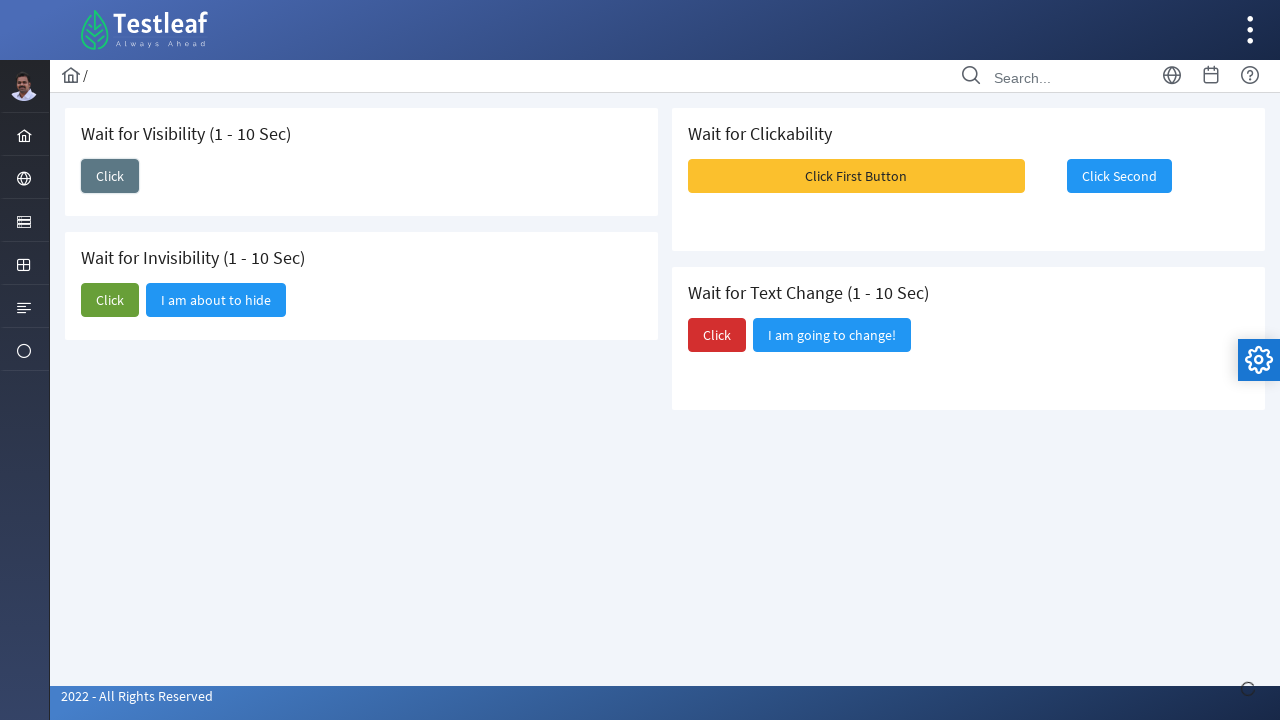

New button appeared after implicit wait
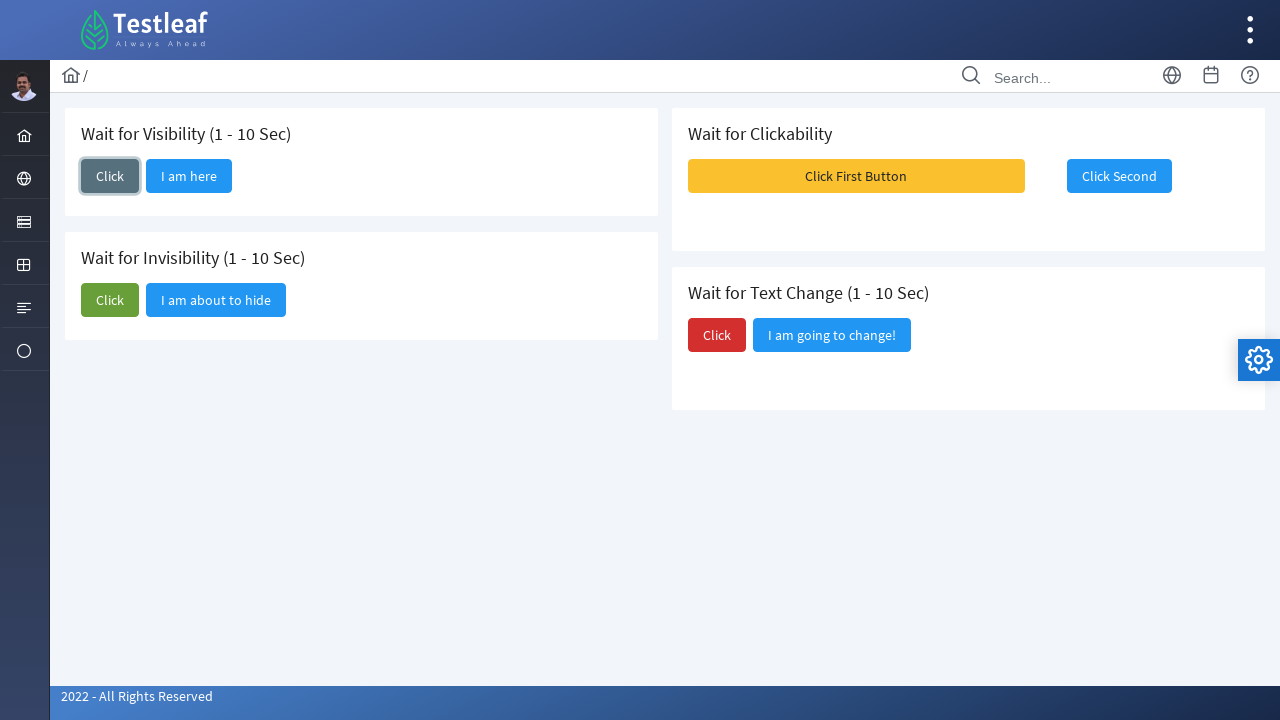

Retrieved new button text: I am here
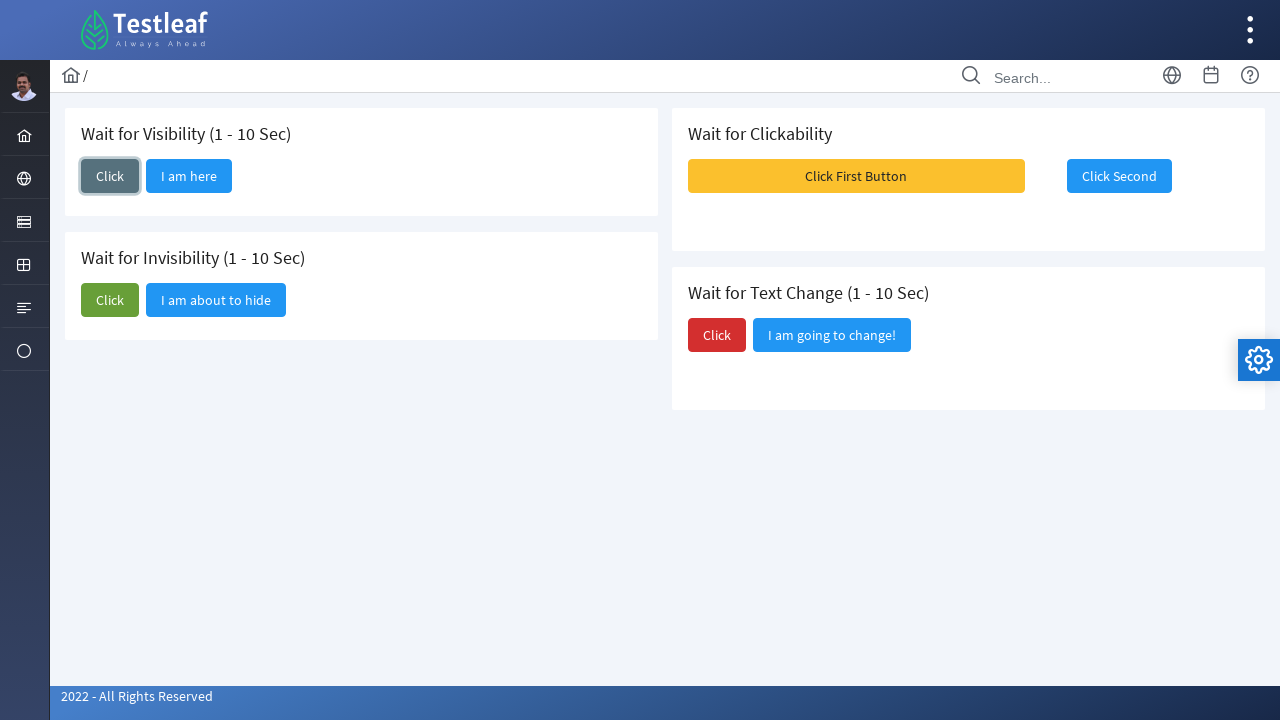

Printed new button text: I am here
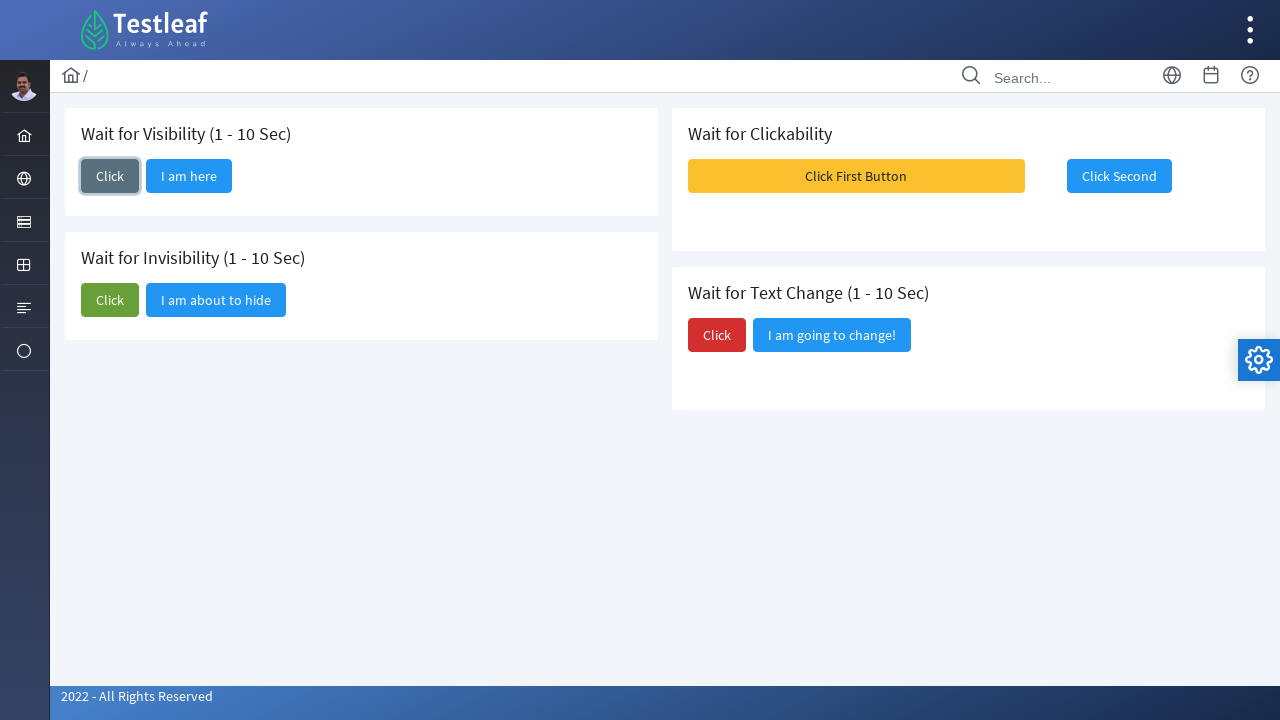

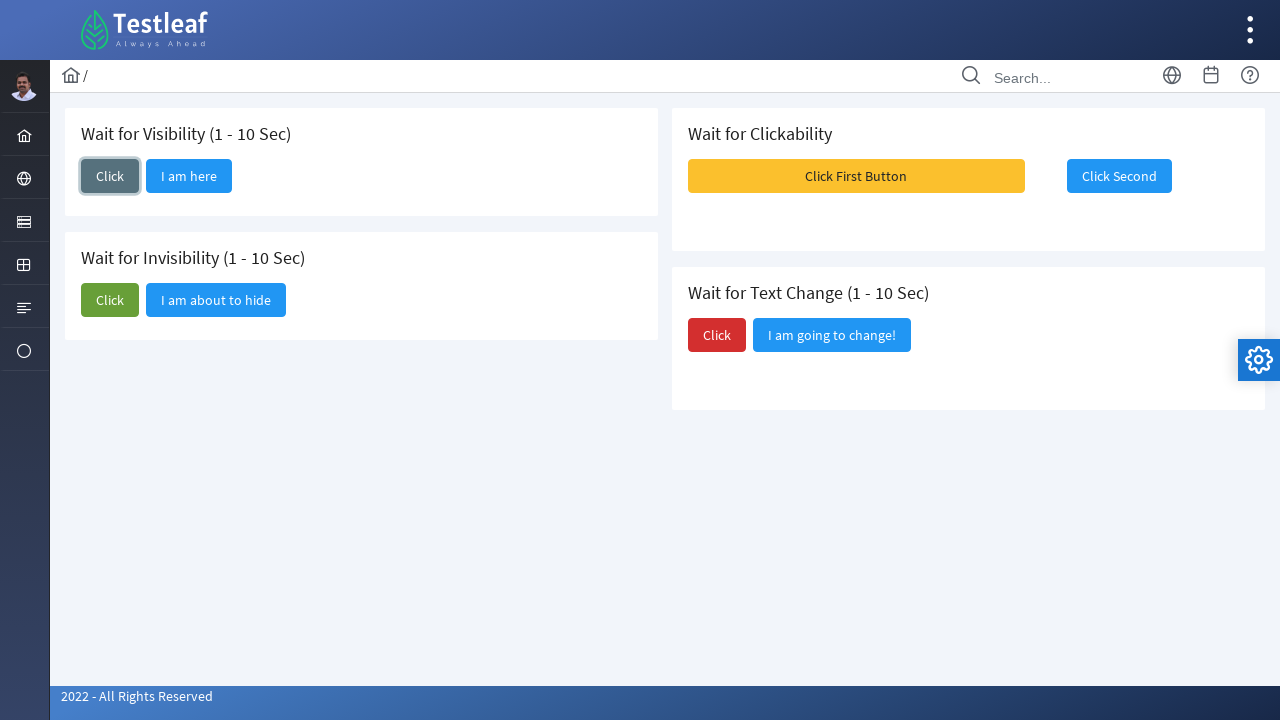